Tests mouse events on a training website by performing single clicks, double-clicks, and context clicks on various elements, then verifying the result messages

Starting URL: https://training-support.net/webelements/mouse-events

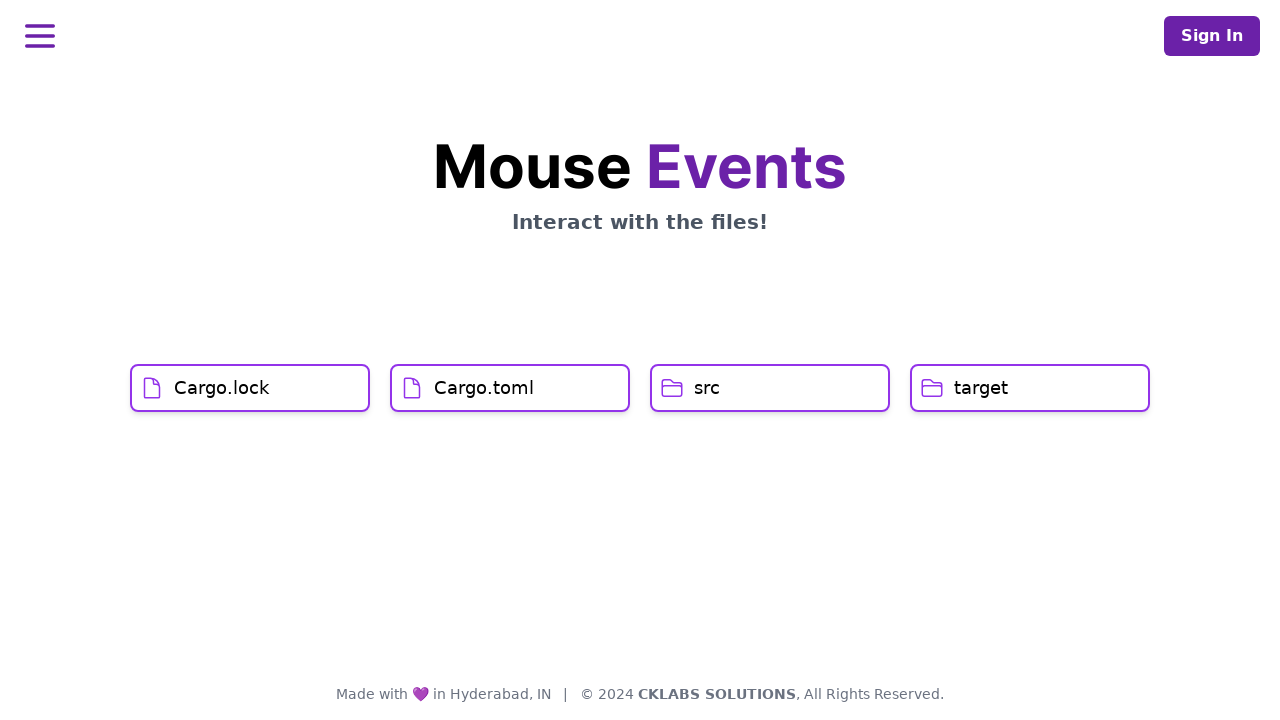

Navigated to mouse events training website
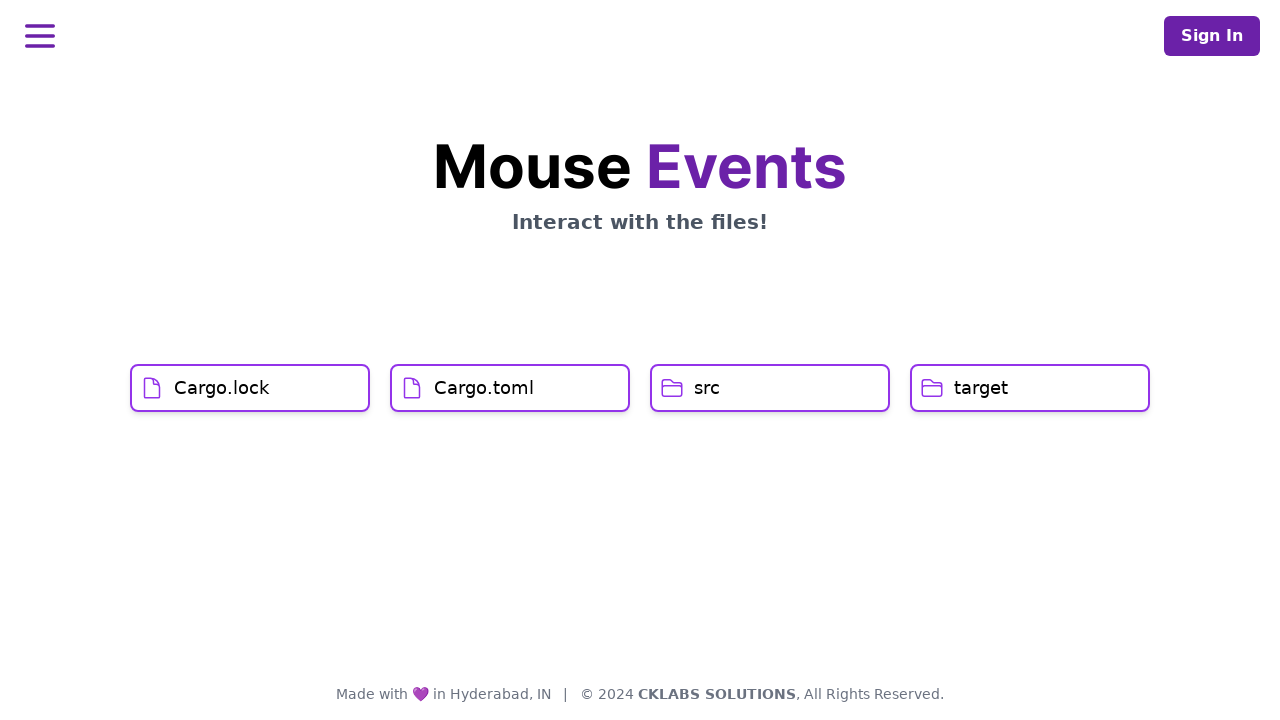

Single-clicked on Cargo.lock element at (222, 388) on xpath=//h1[text()='Cargo.lock']
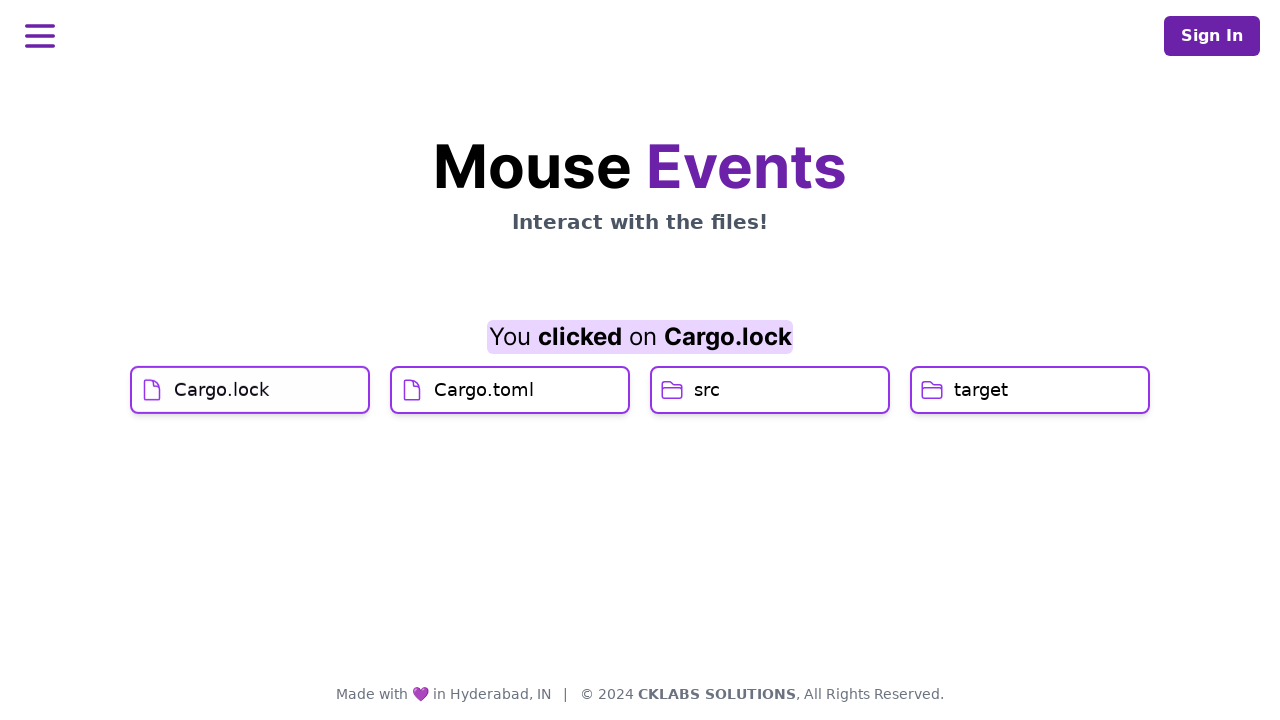

Single-clicked on Cargo.toml element at (484, 420) on xpath=//h1[text()='Cargo.toml']
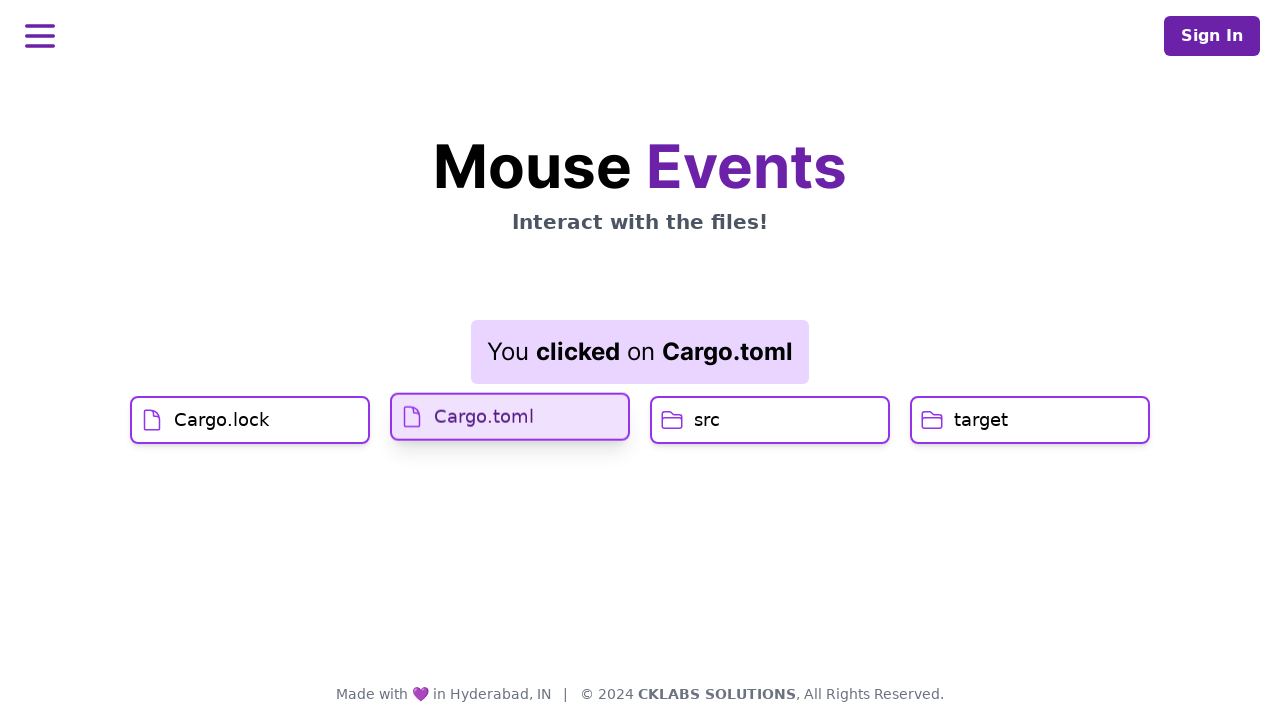

Result message element loaded after single-click actions
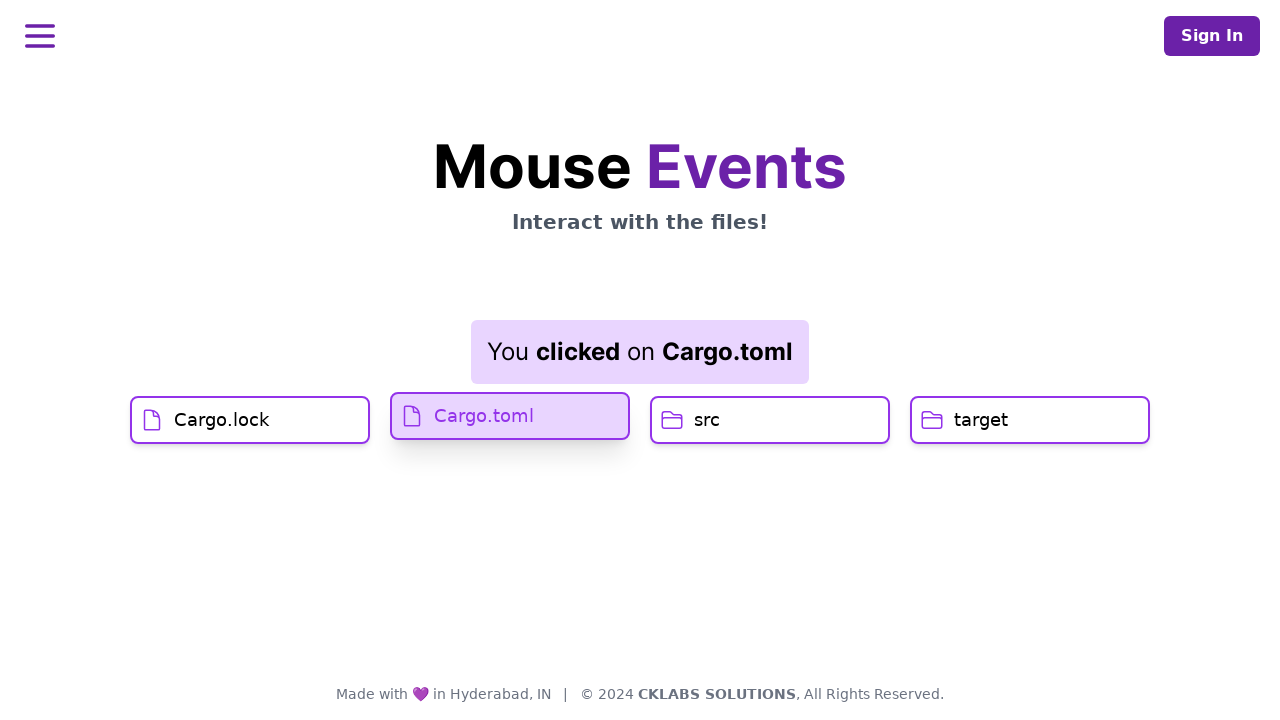

Double-clicked on src element at (707, 420) on xpath=//h1[text()='src']
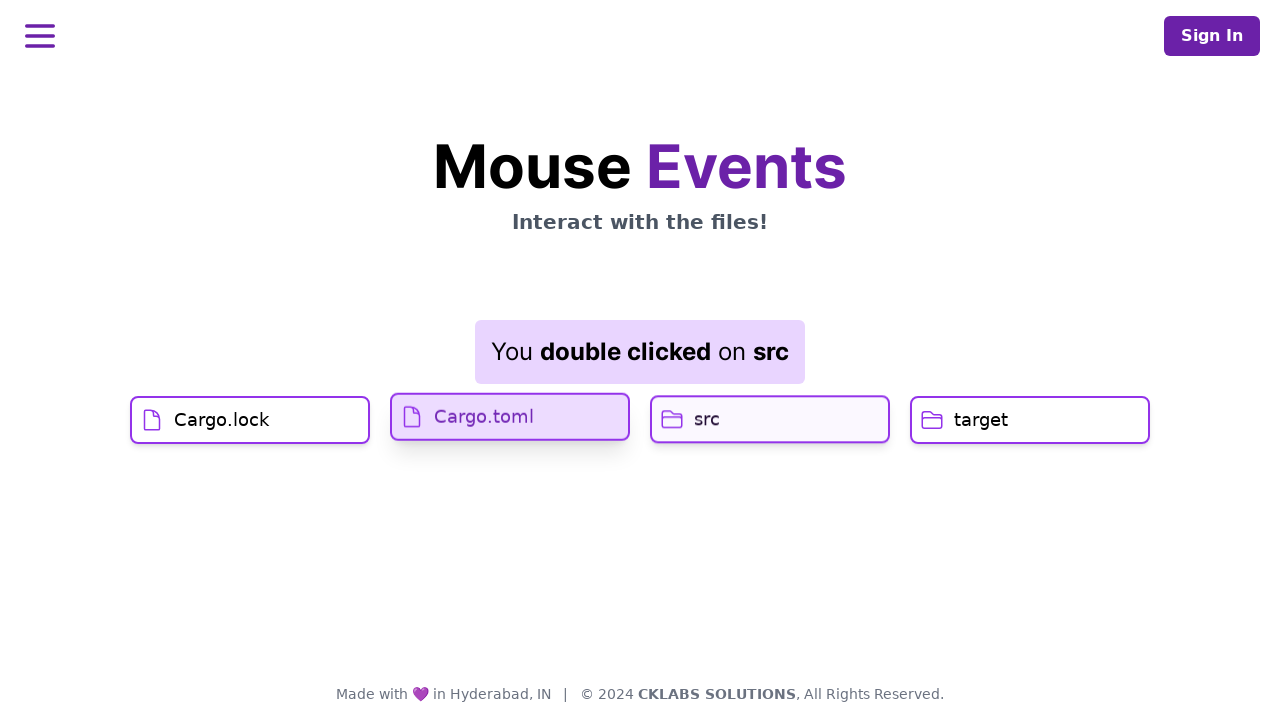

Right-clicked (context click) on target element at (981, 420) on //h1[text()='target']
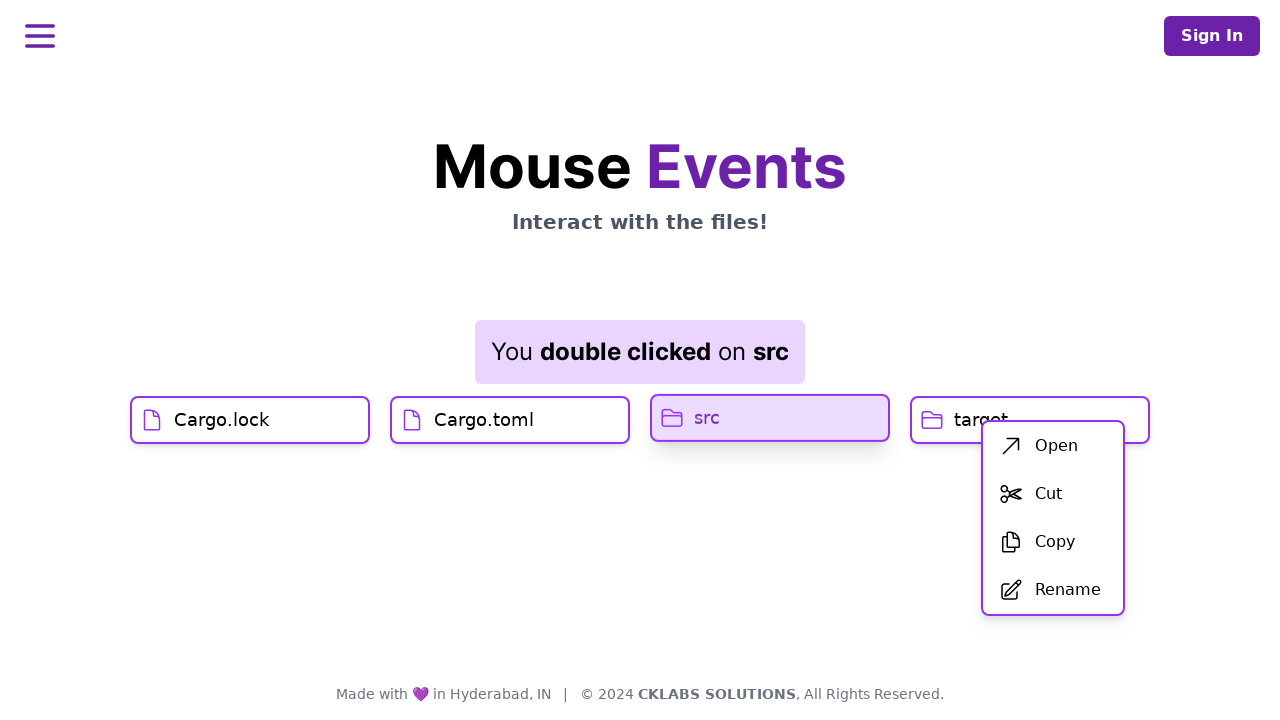

Clicked 'Open' option from context menu at (1056, 446) on xpath=//span[text()='Open']
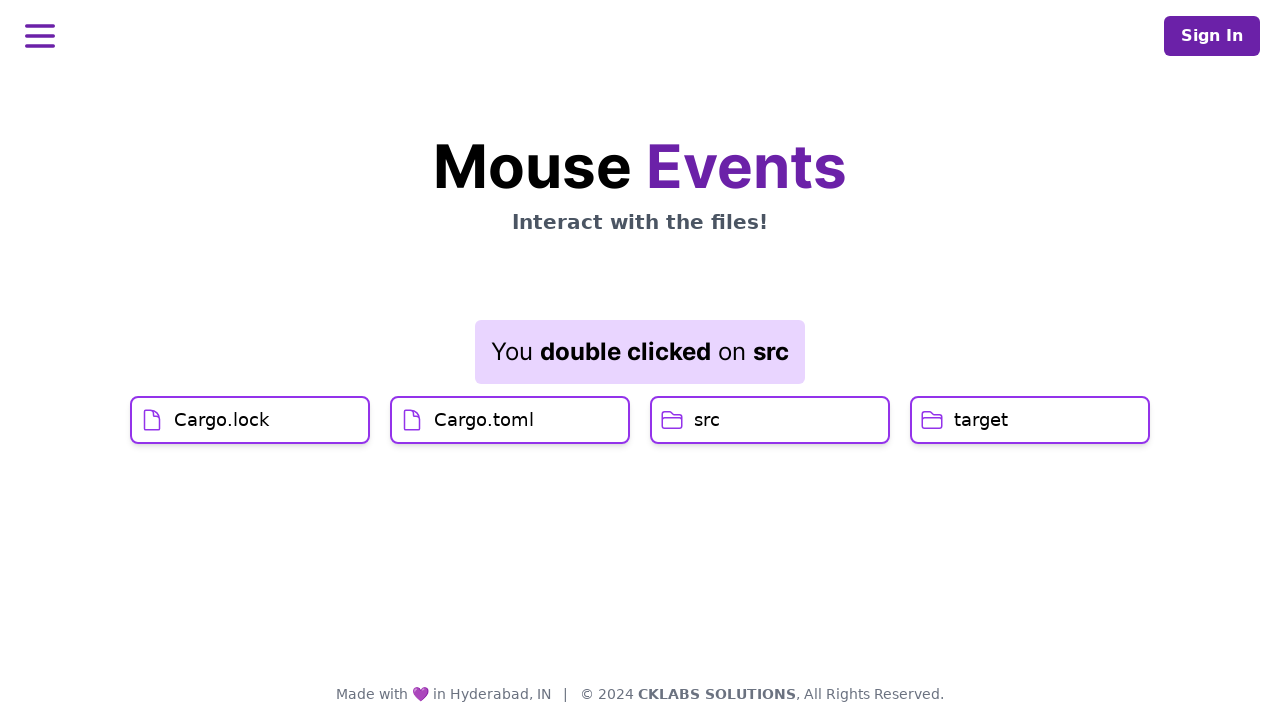

Final result message element loaded after context menu action
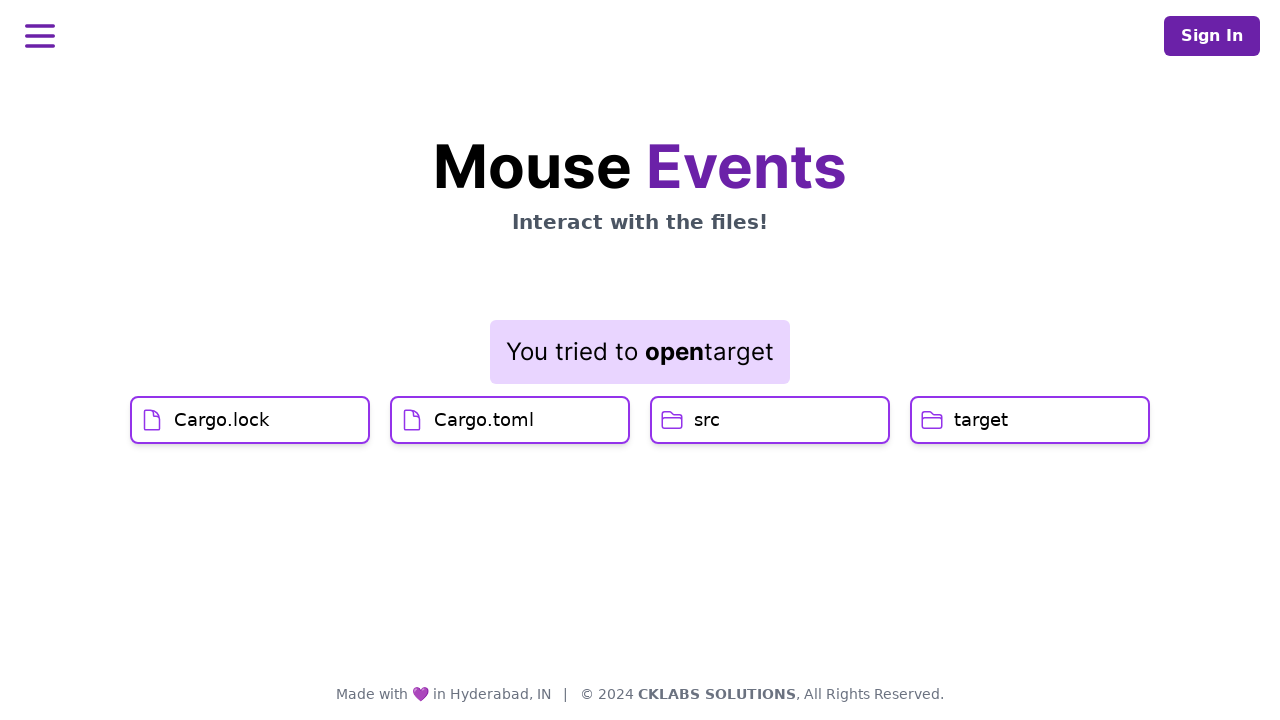

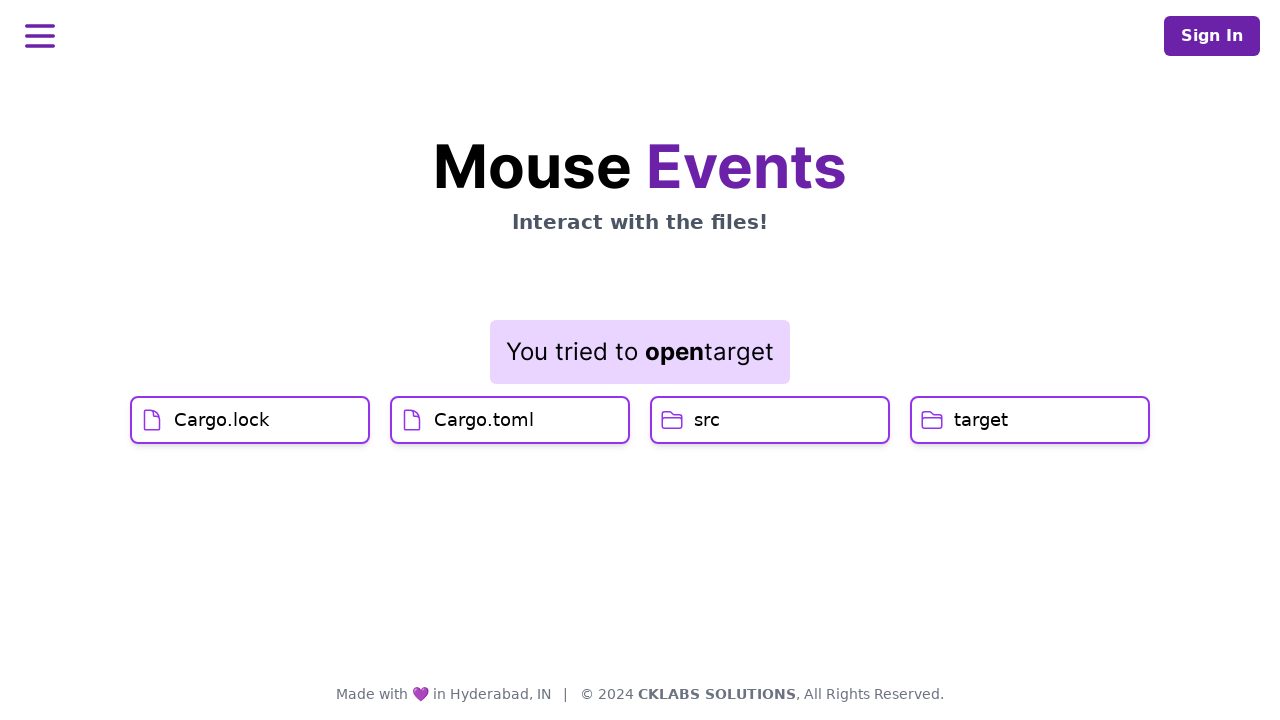